Tests click-and-hold, move to element, then release mouse action

Starting URL: https://crossbrowsertesting.github.io/drag-and-drop

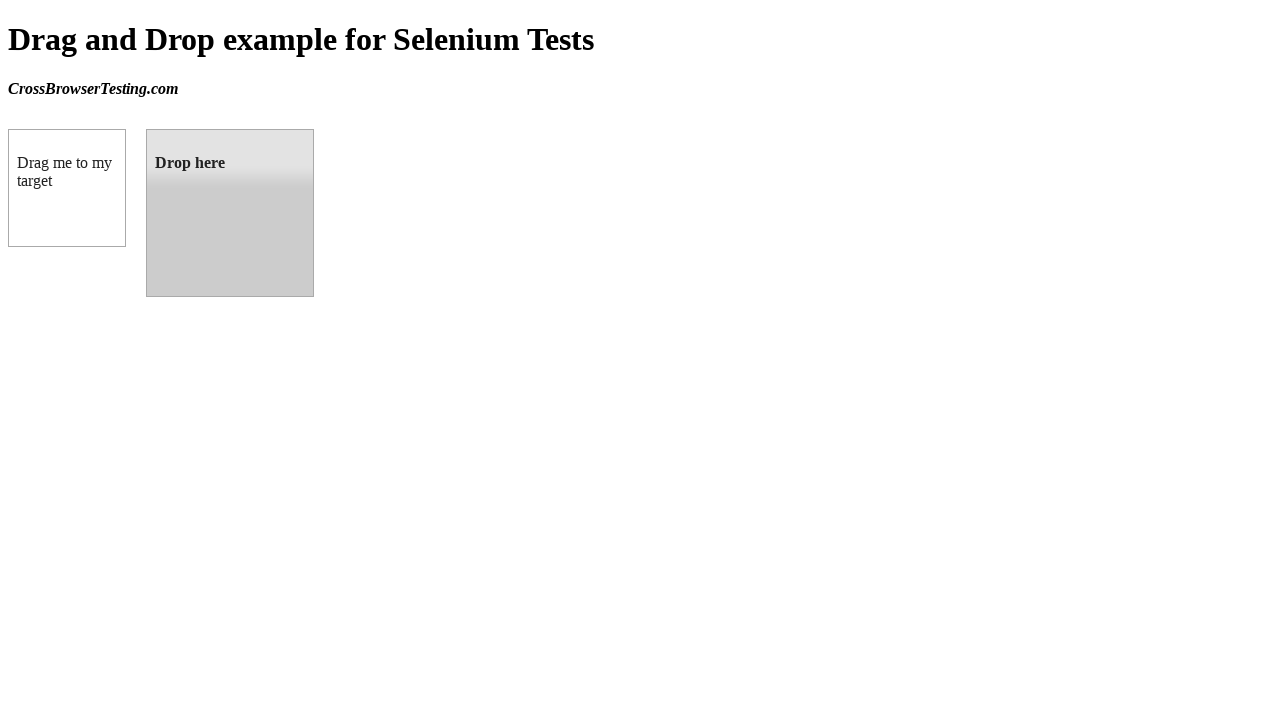

Located source element (draggable box)
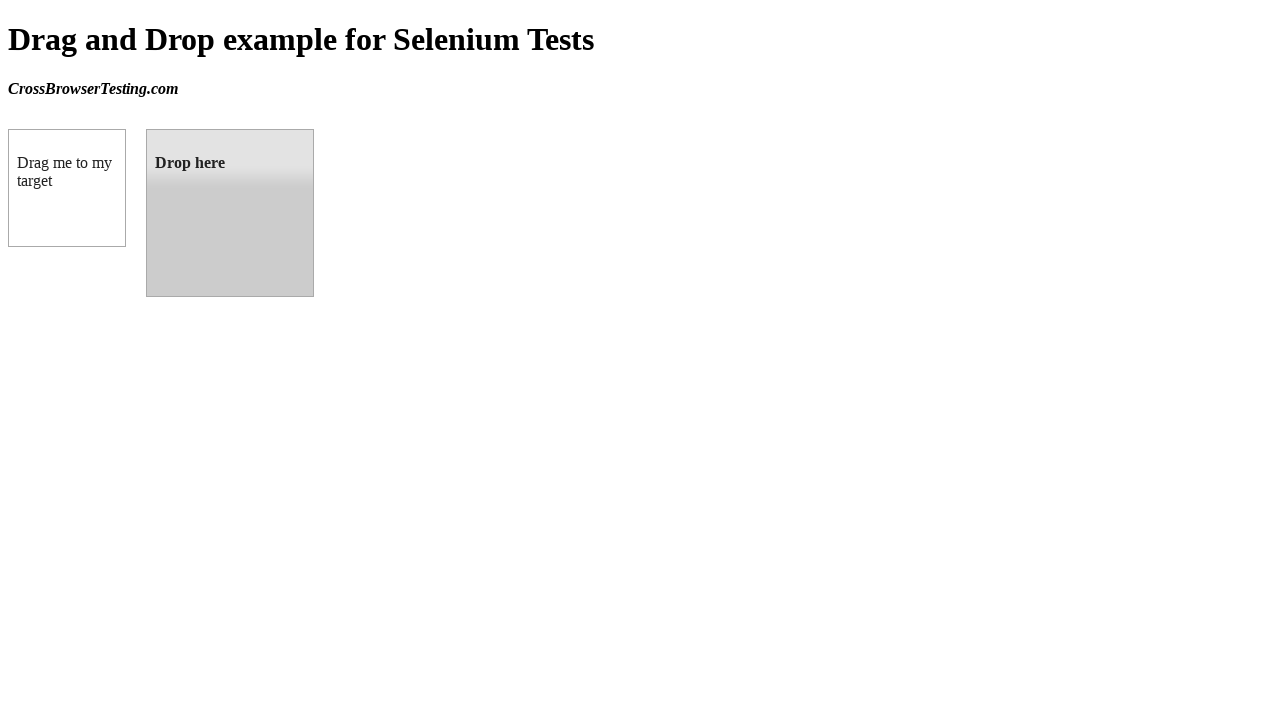

Located target element (droppable box)
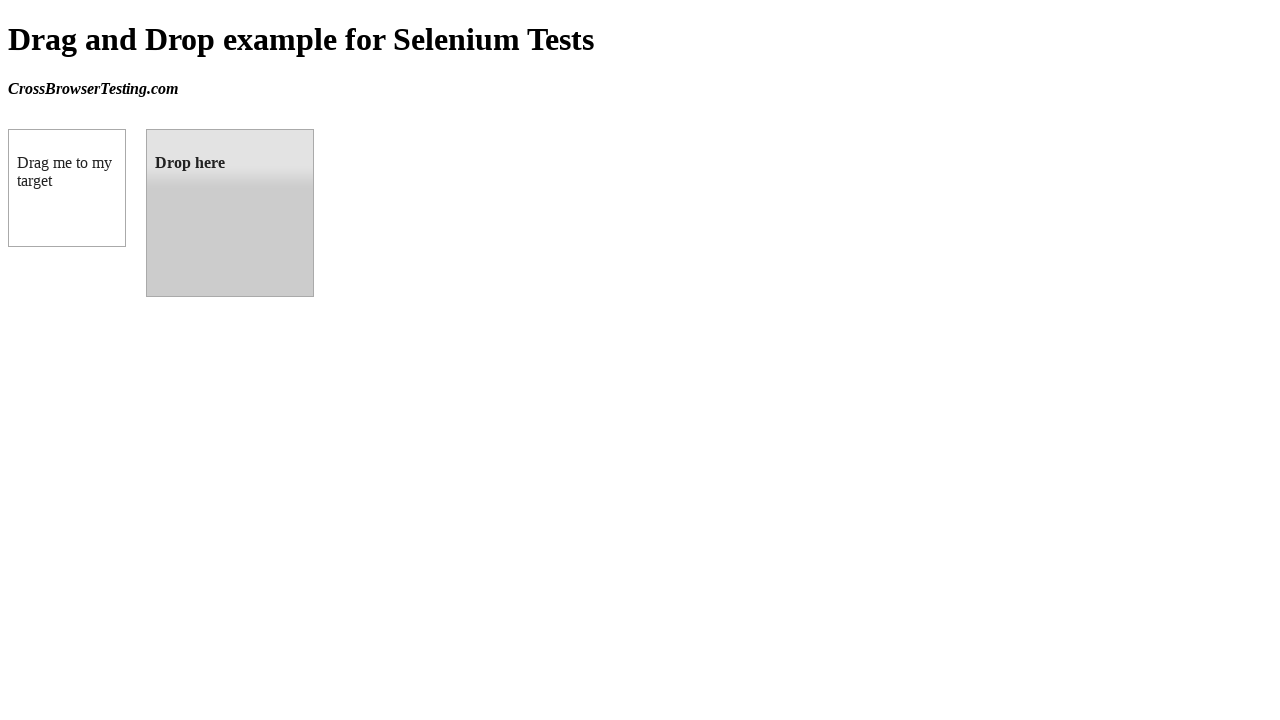

Retrieved bounding box for source element
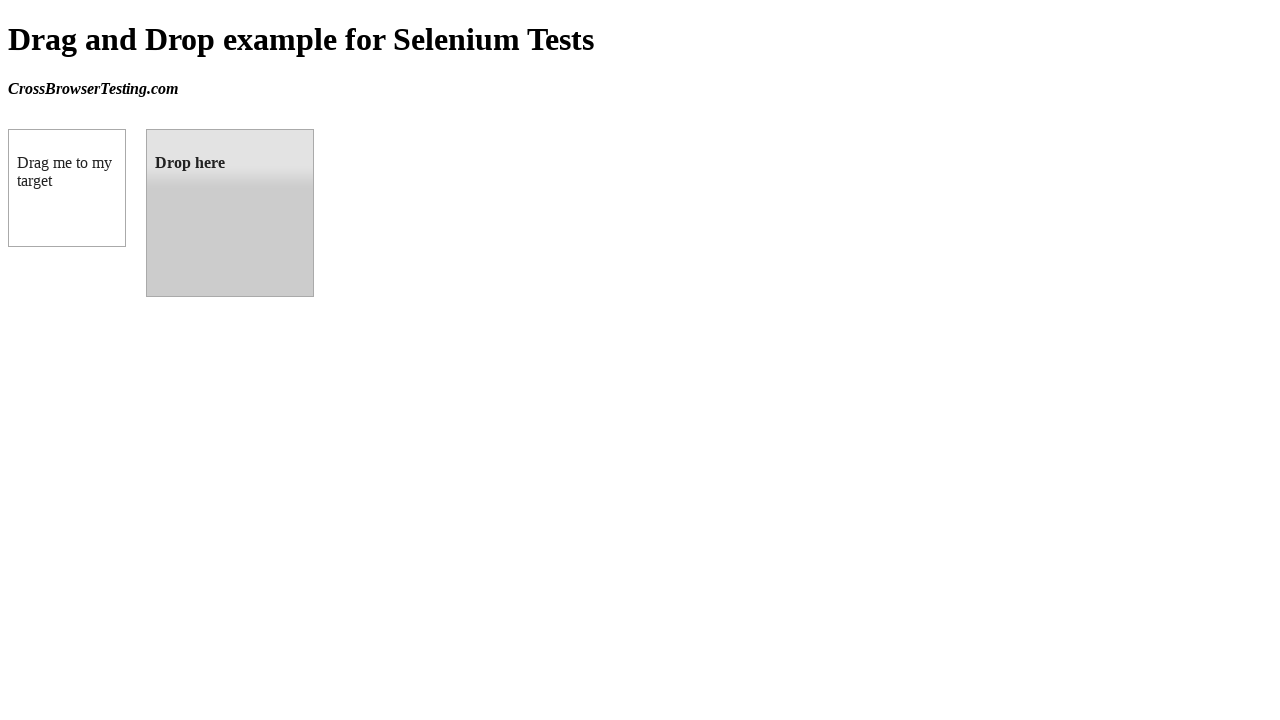

Retrieved bounding box for target element
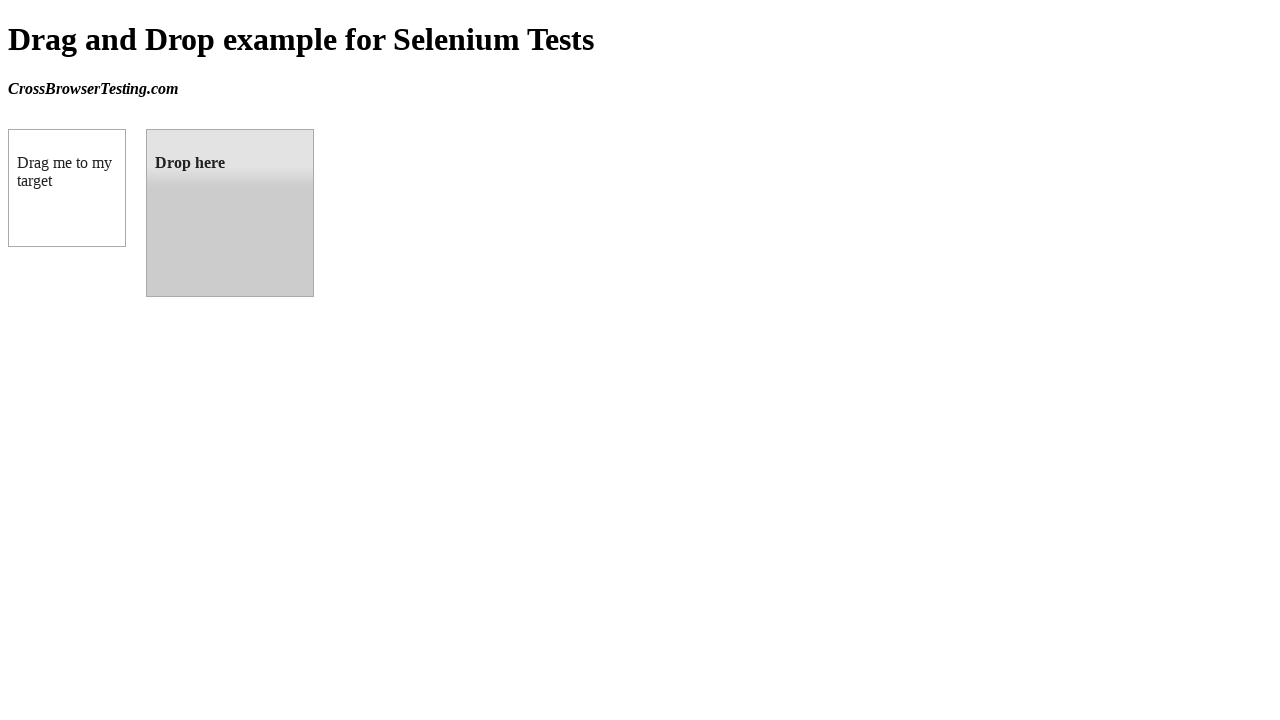

Moved mouse to center of source element at (67, 188)
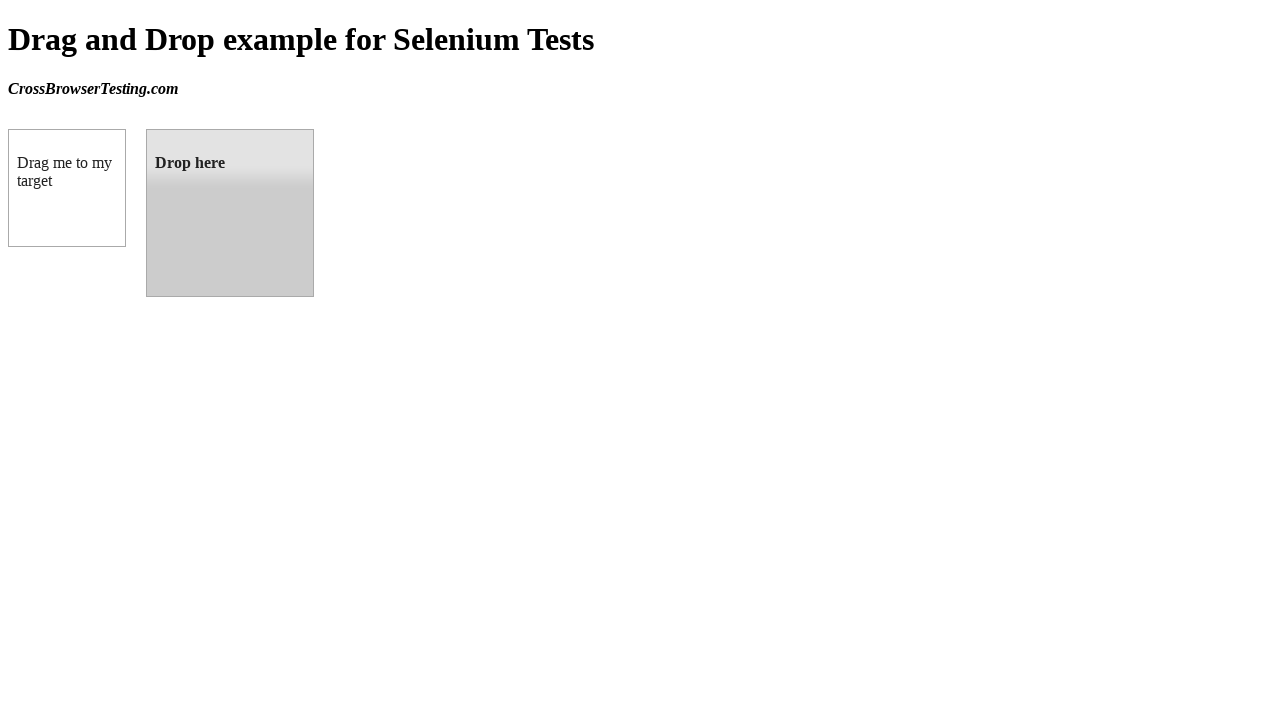

Pressed mouse button down to start drag at (67, 188)
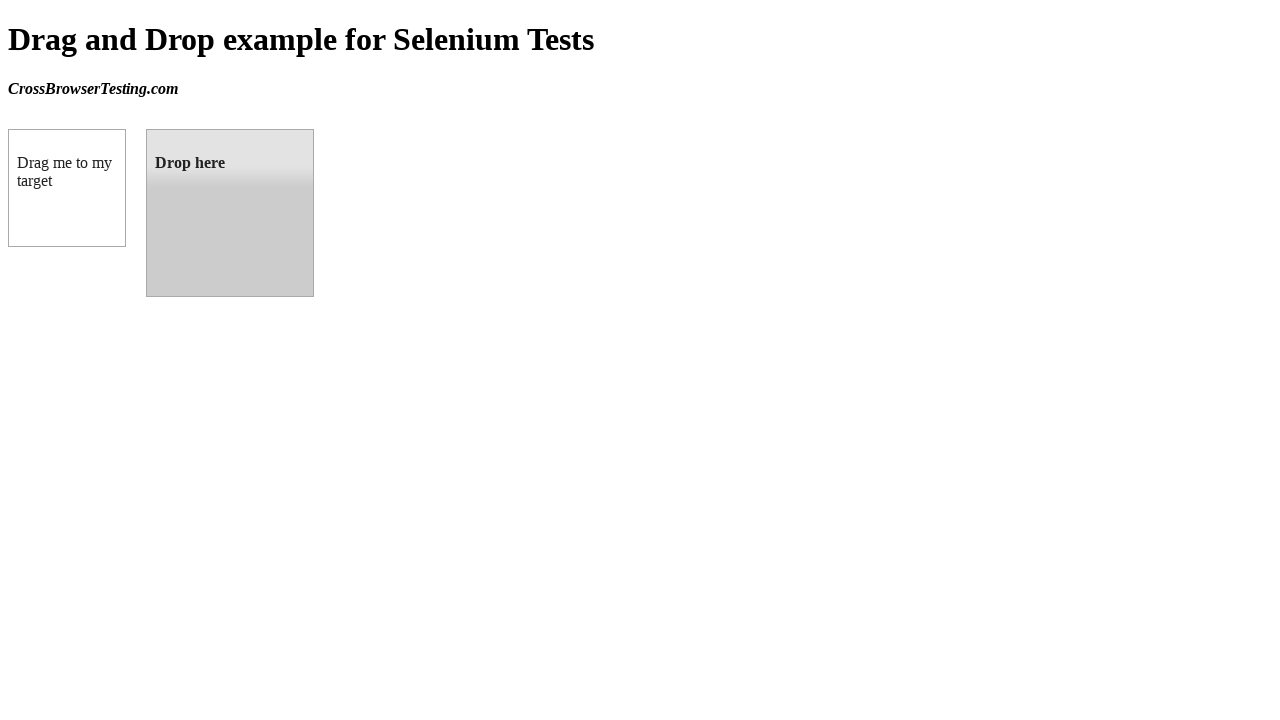

Dragged mouse to center of target element at (230, 213)
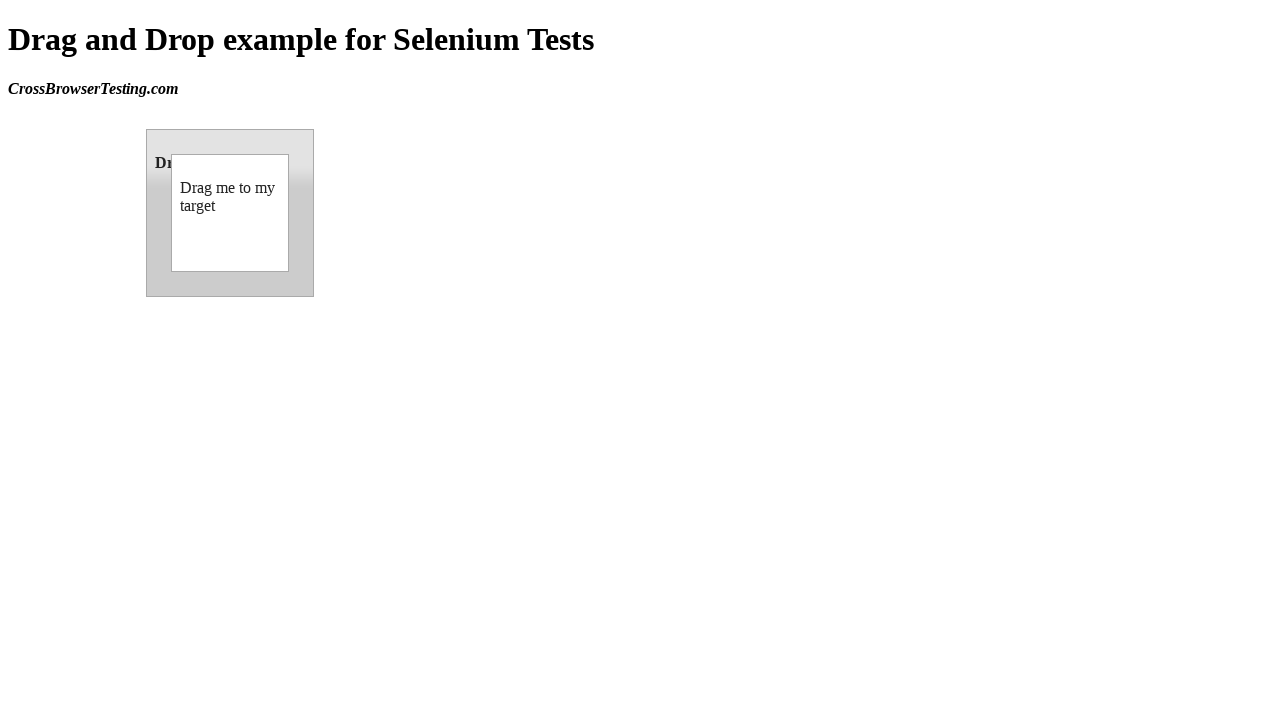

Released mouse button to complete drag-and-drop at (230, 213)
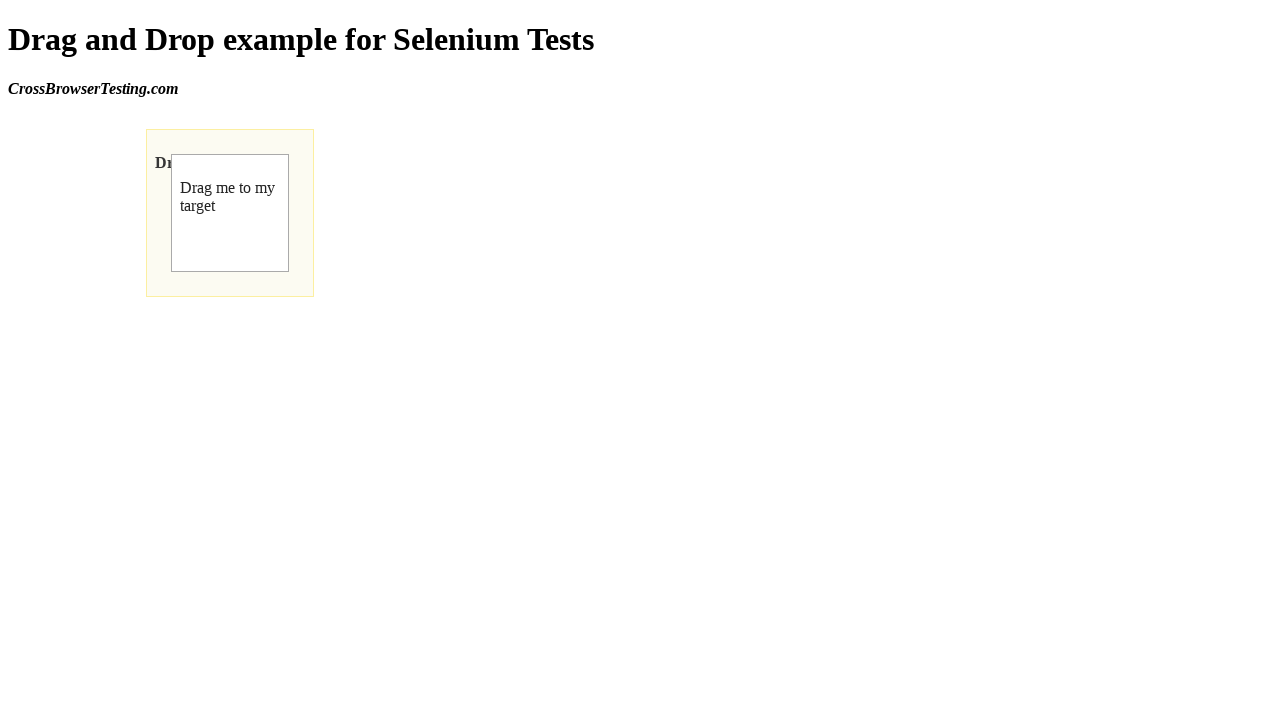

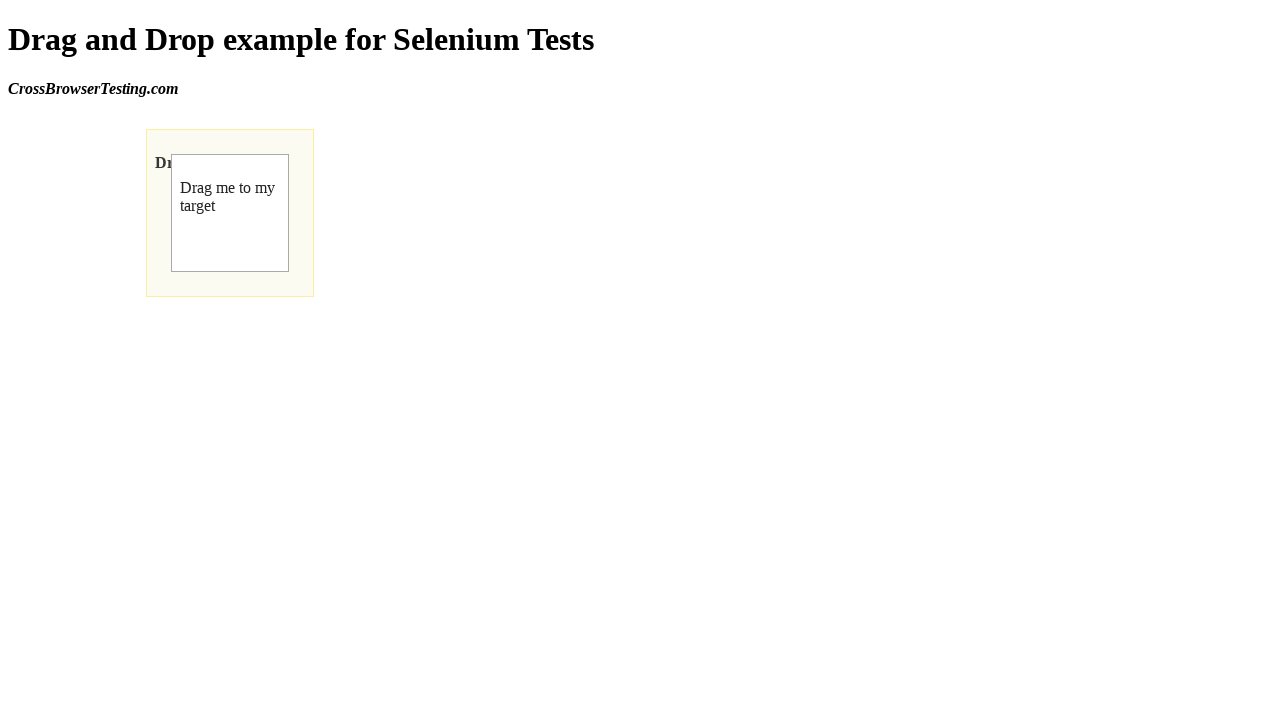